Tests that a dynamically rendered element becomes visible after clicking the Start button on Example 2 (element rendered after the fact)

Starting URL: https://the-internet.herokuapp.com/dynamic_loading

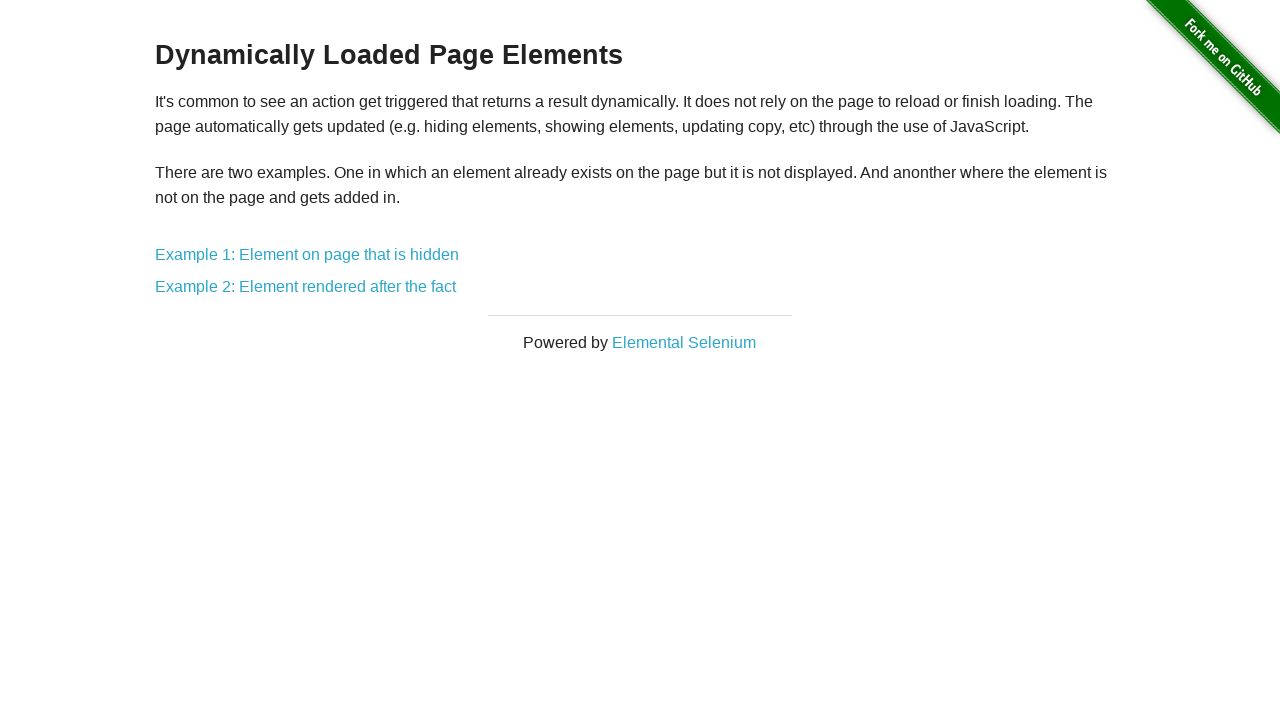

Clicked on Example 2 link at (306, 287) on xpath=//a[contains(text(), 'Example 2')]
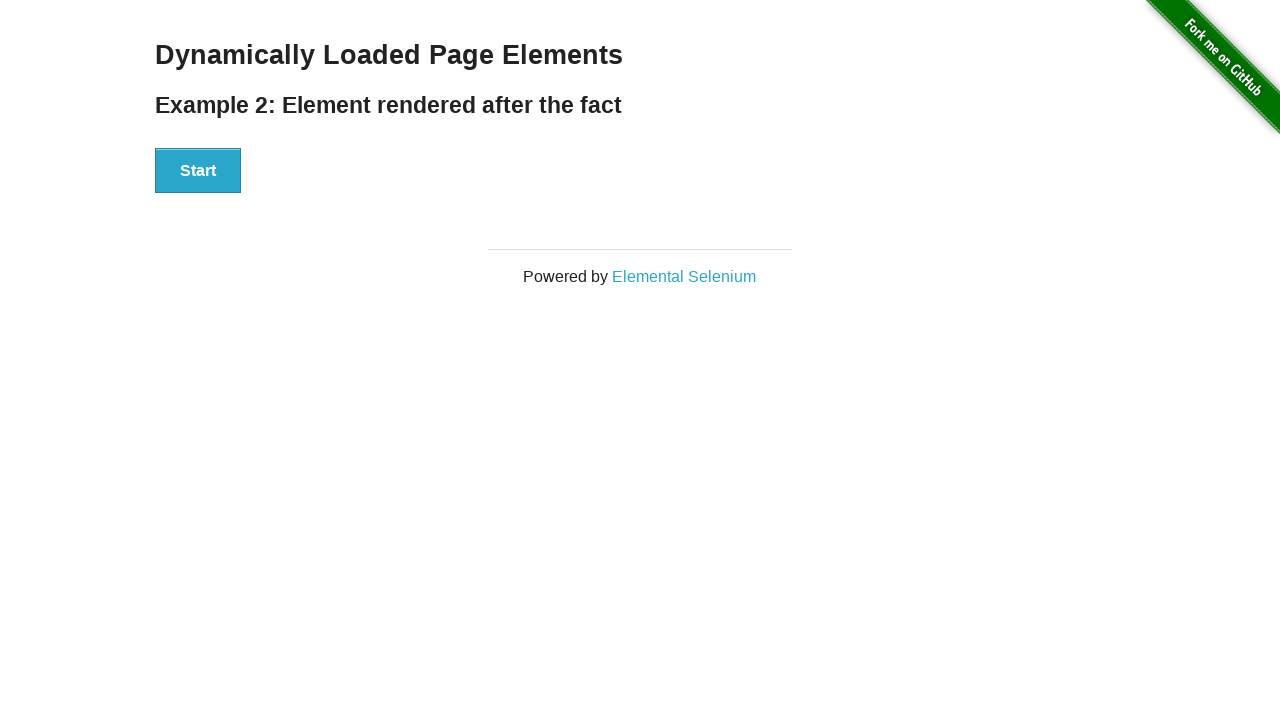

Clicked the Start button to trigger dynamic element rendering at (198, 171) on xpath=//button[text()='Start']
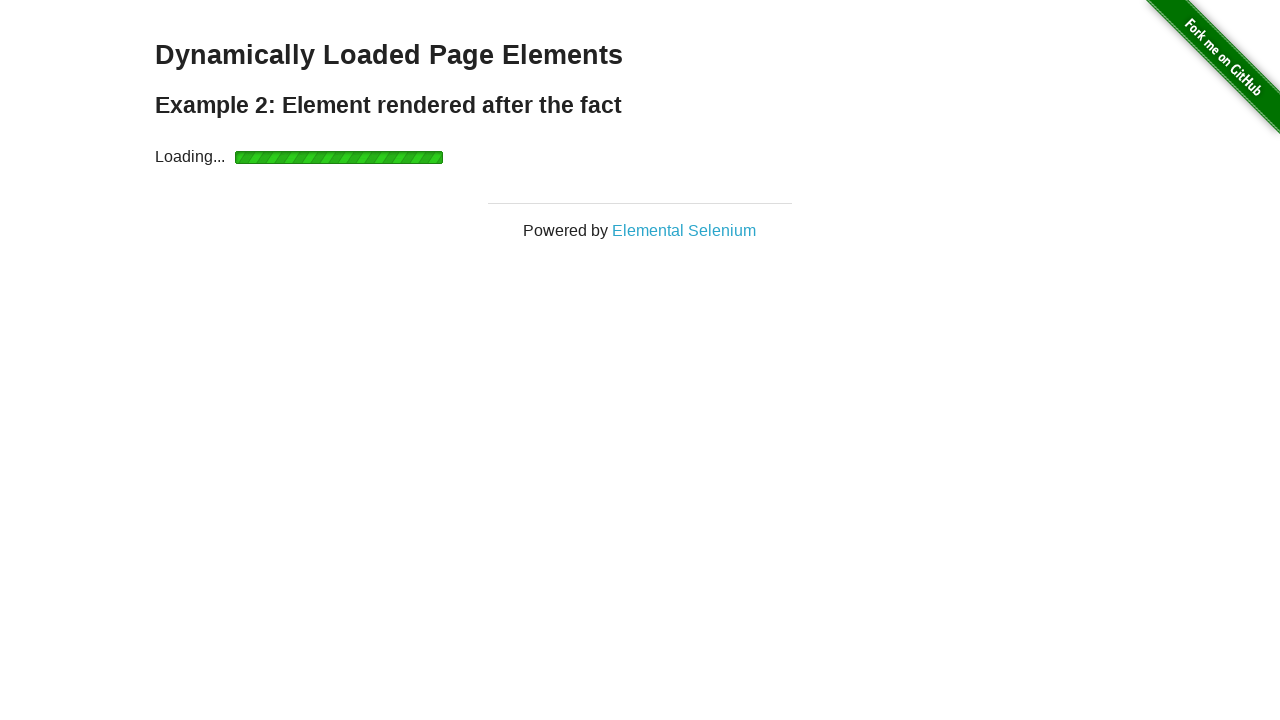

Hidden element became visible after clicking Start button
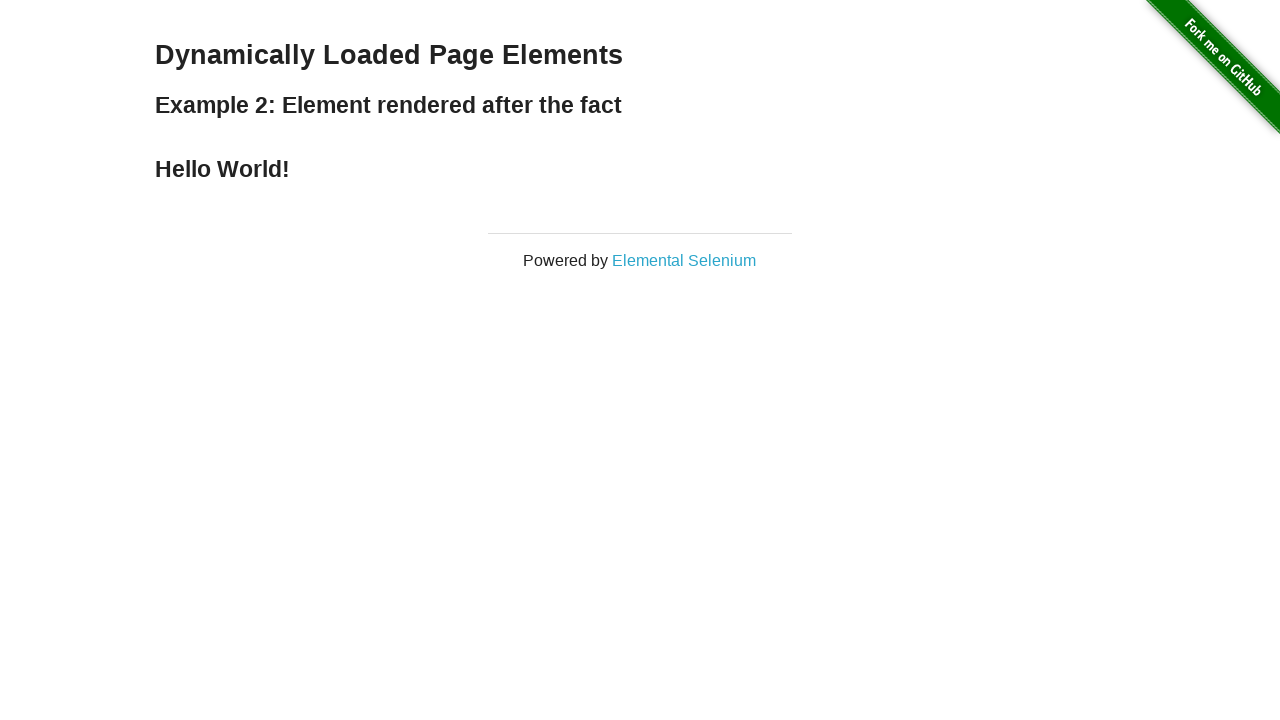

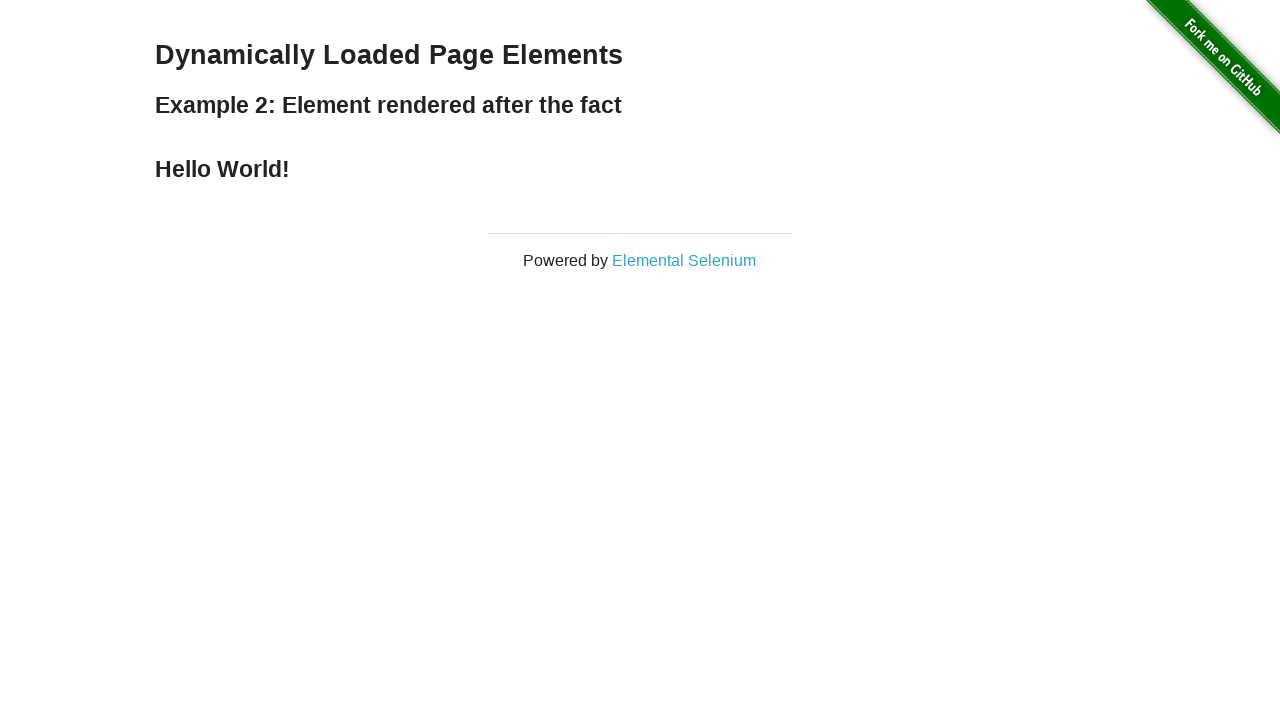